Tests drag and drop functionality by dragging element A to element B's position

Starting URL: http://the-internet.herokuapp.com/drag_and_drop

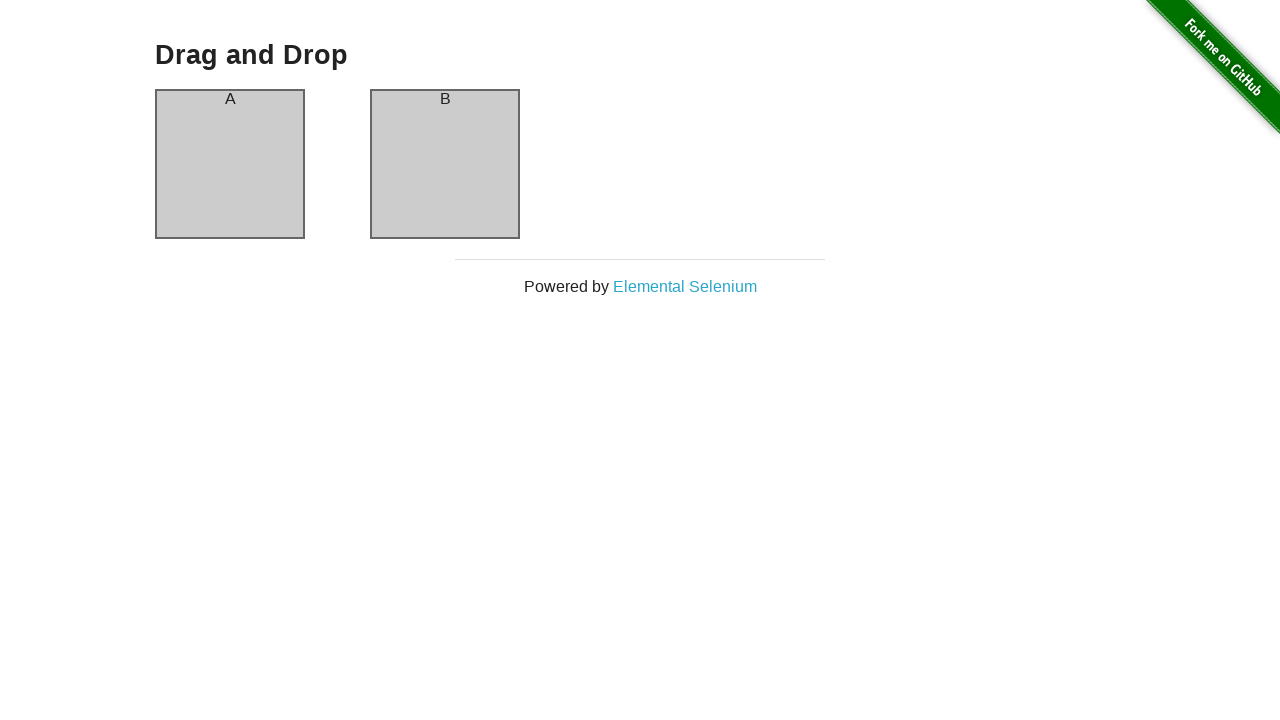

Located source element (column A) for drag and drop
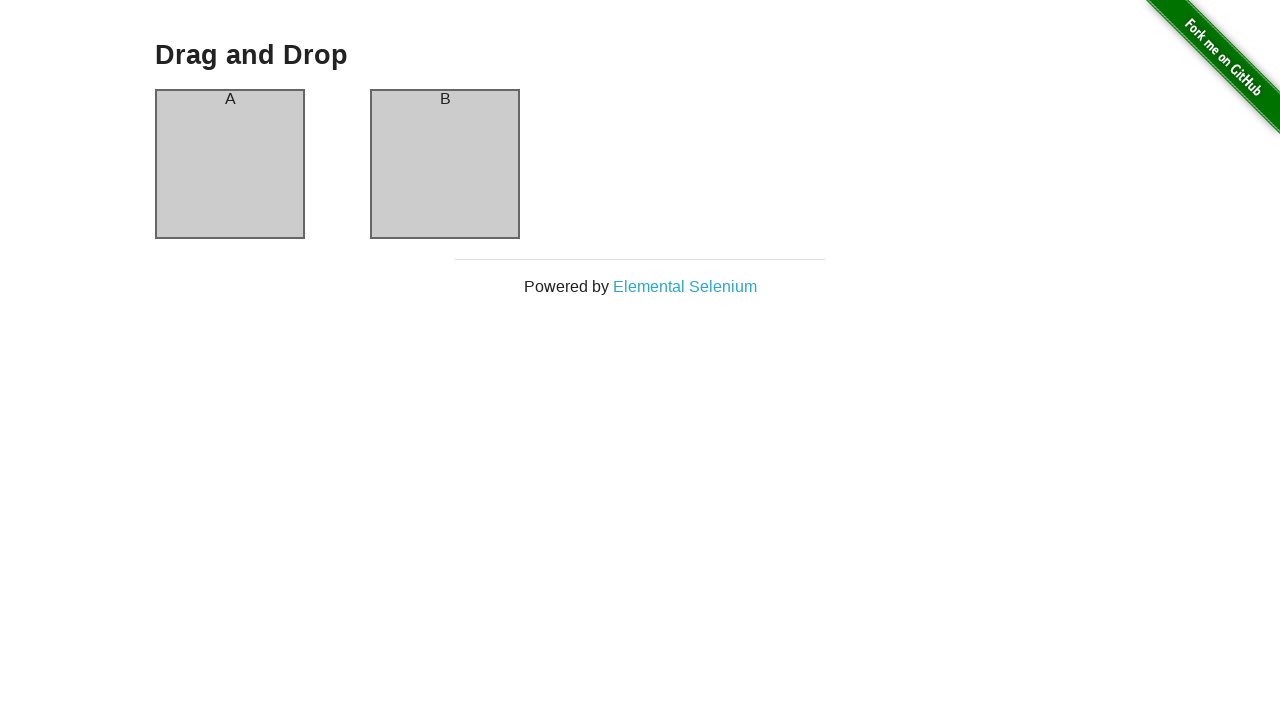

Located target element (column B) for drag and drop
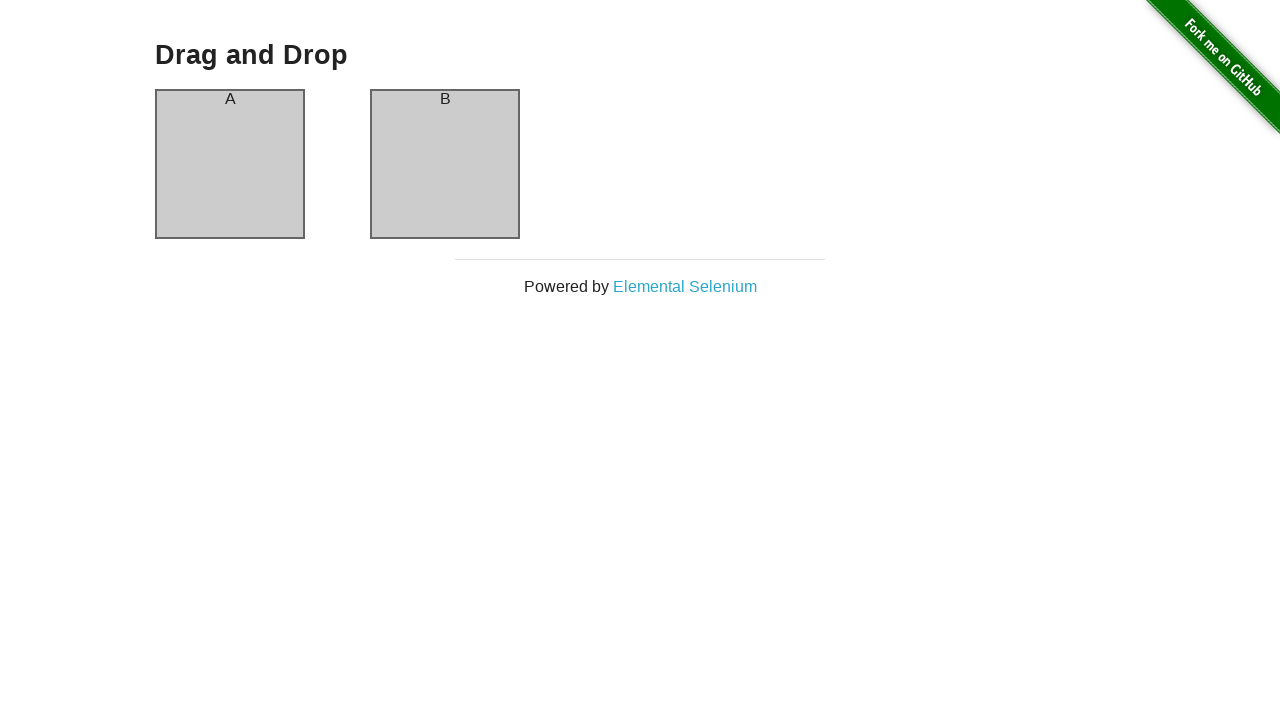

Dragged column A to column B position at (445, 164)
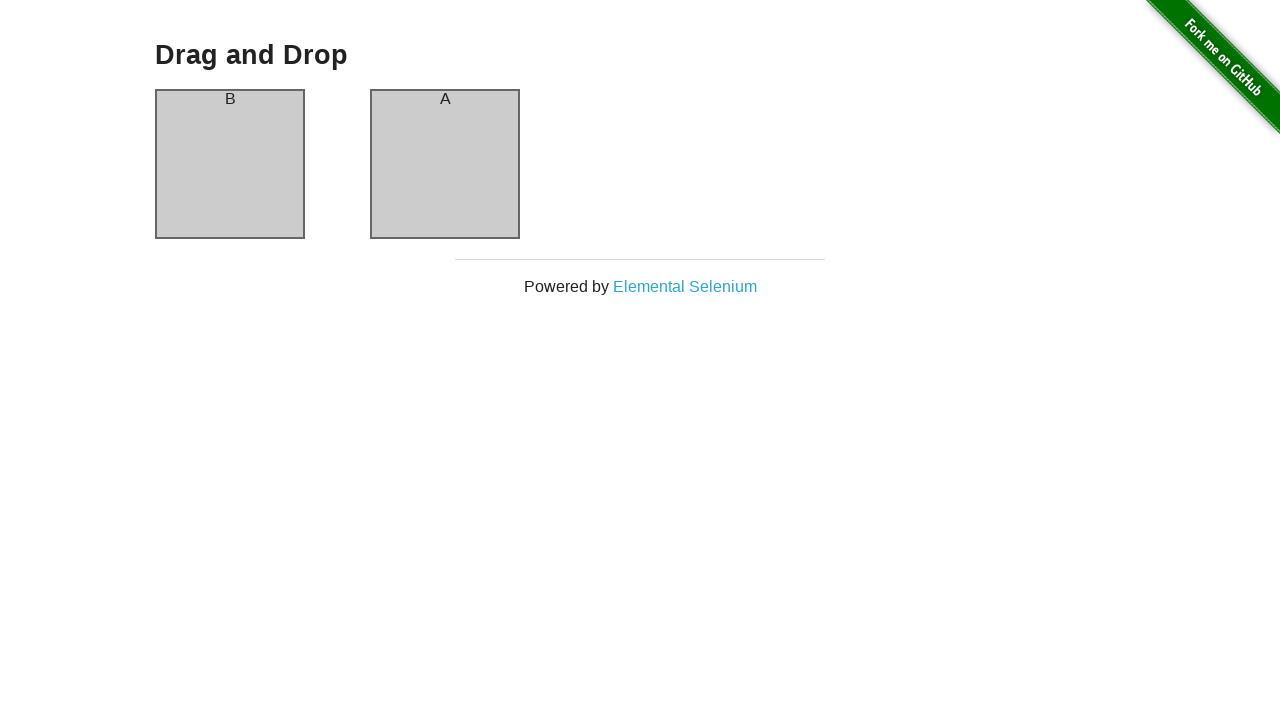

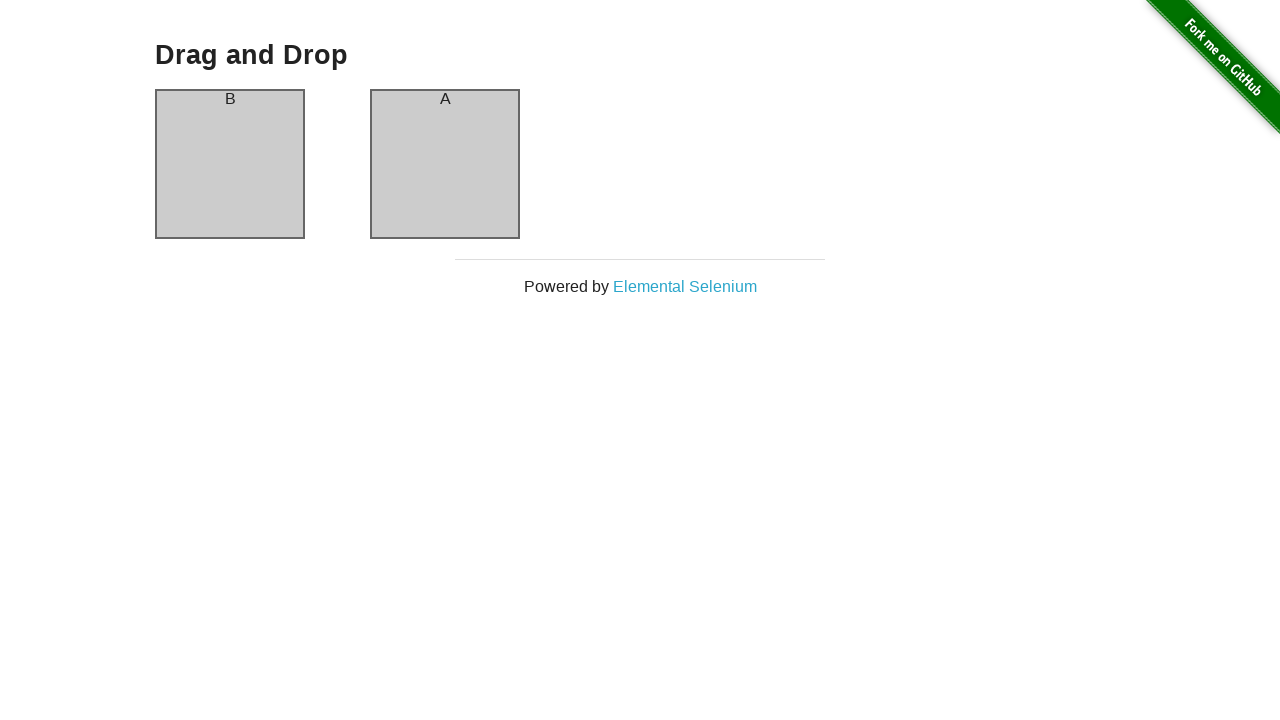